Tests browser navigation commands by navigating to two different websites, then using back and forward navigation to move between them

Starting URL: https://www.tutorialspoint.com/string-slicing-in-python-to-rotate-a-string

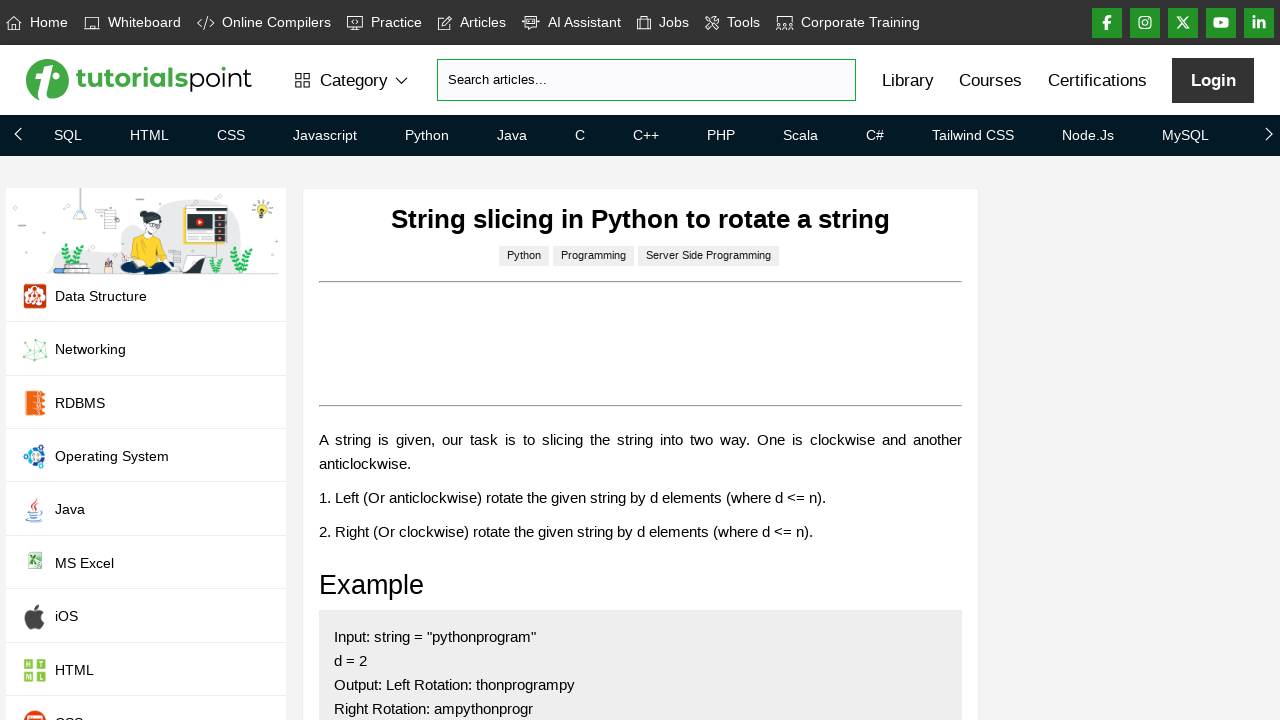

Waited for TutorialsPoint page to load (domcontentloaded)
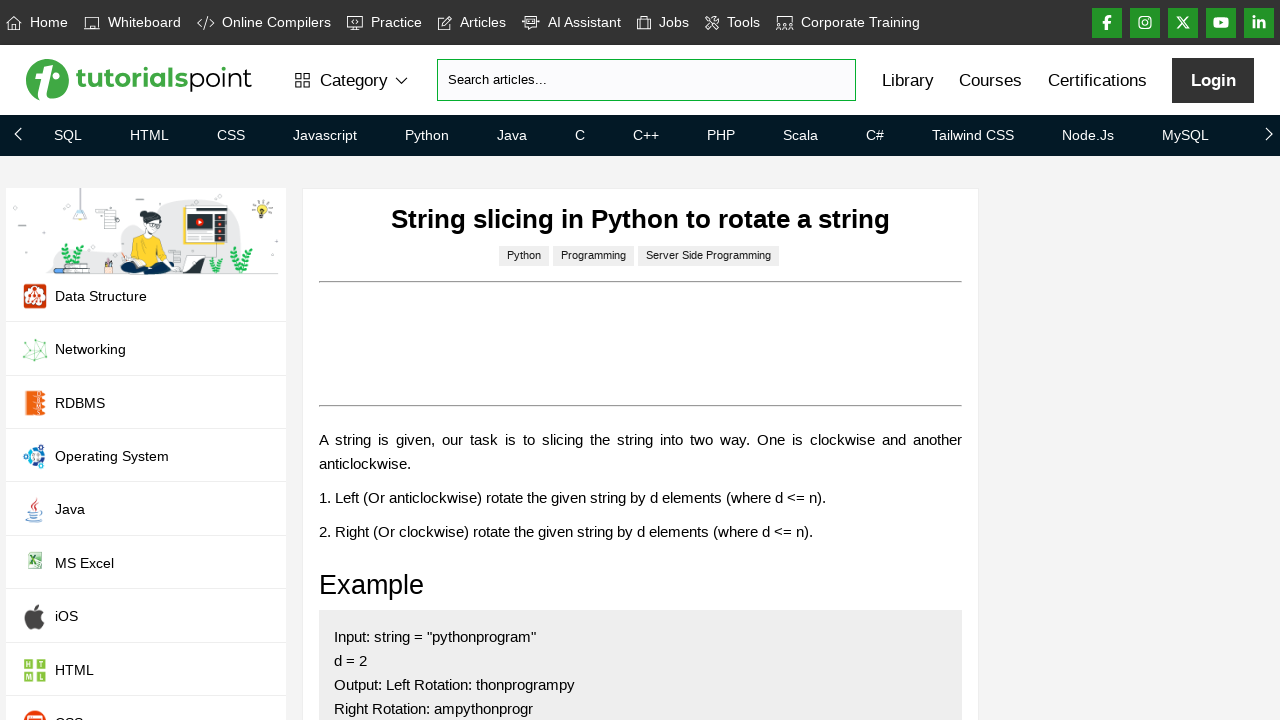

Navigated to W3Schools website
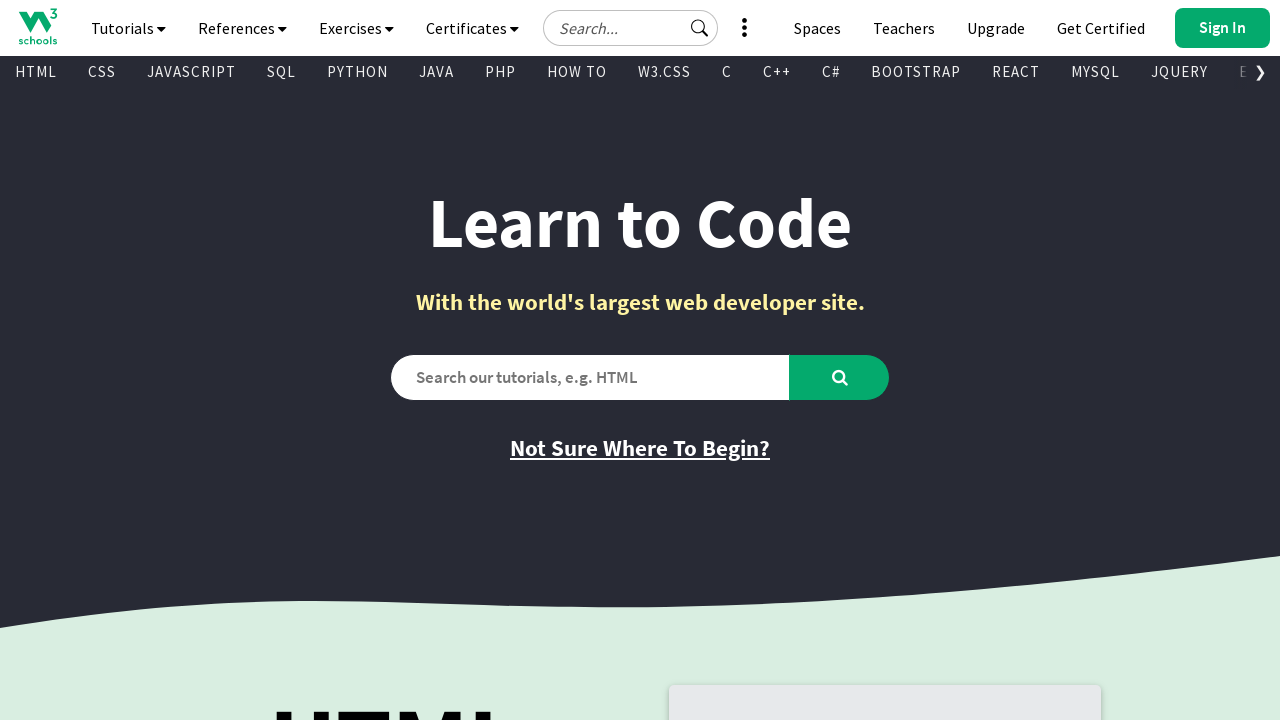

Waited for W3Schools page to load (domcontentloaded)
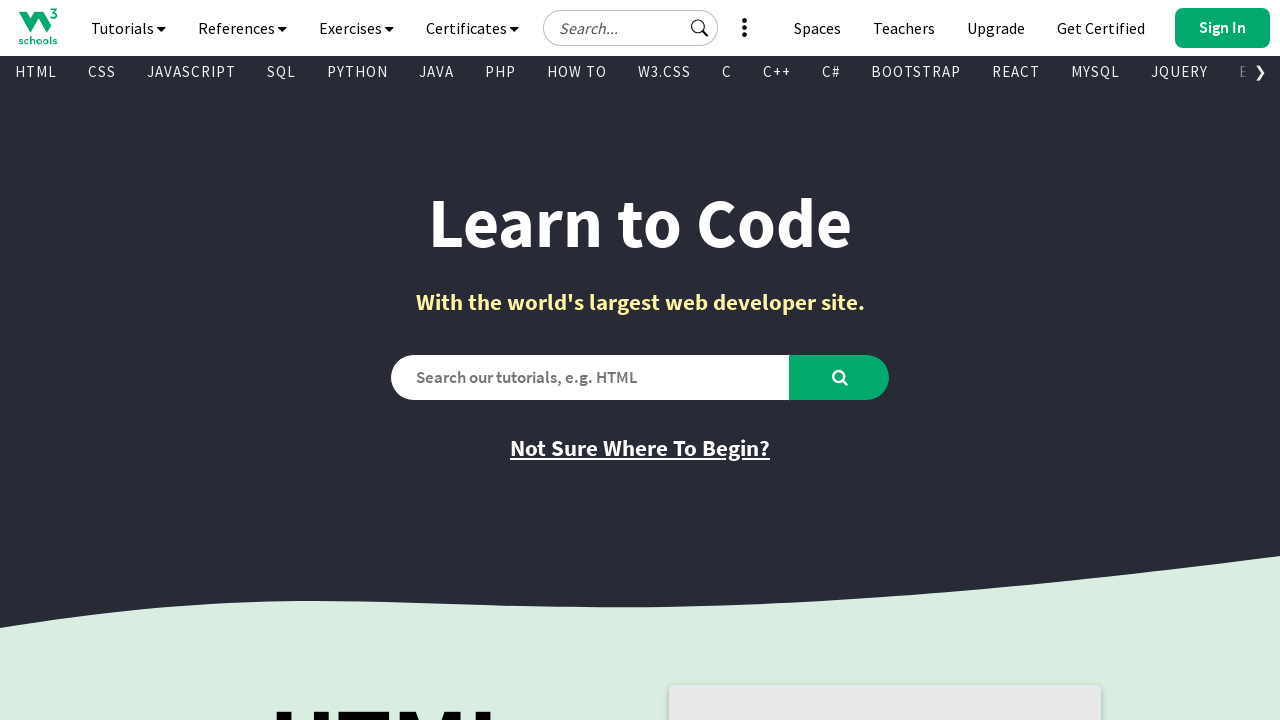

Navigated back to previous page (TutorialsPoint)
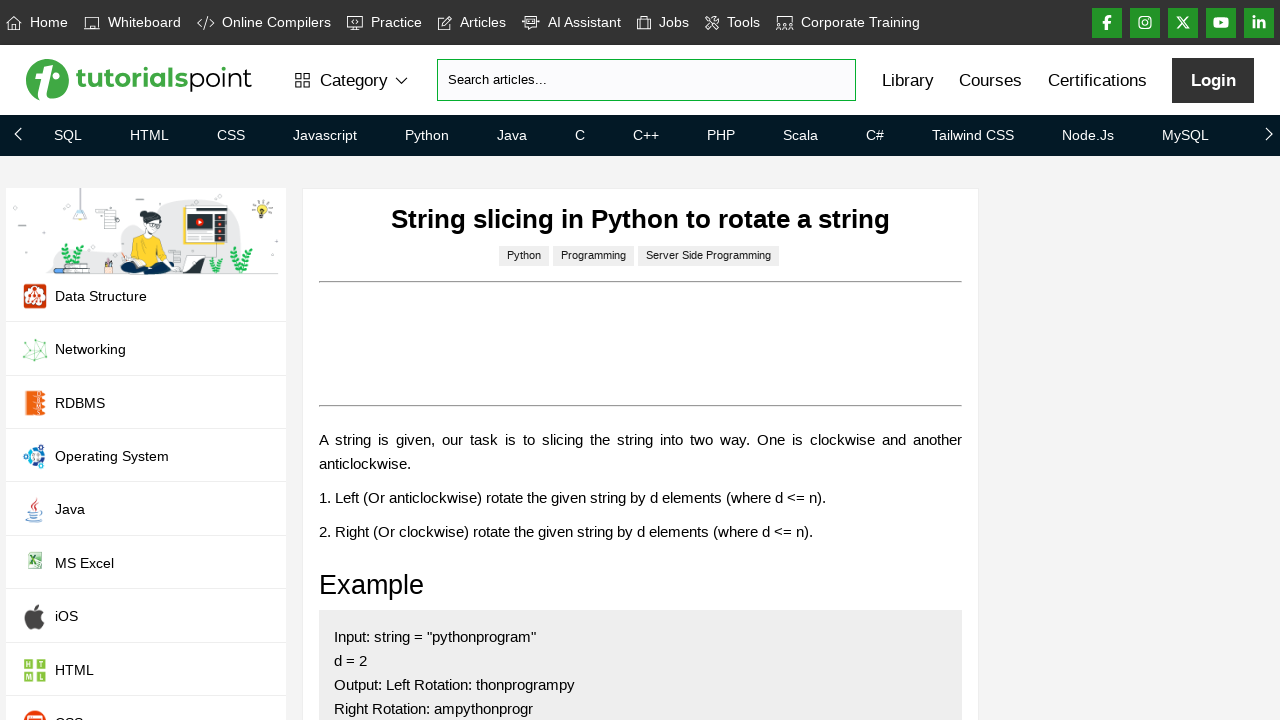

Waited for TutorialsPoint page to load after back navigation (domcontentloaded)
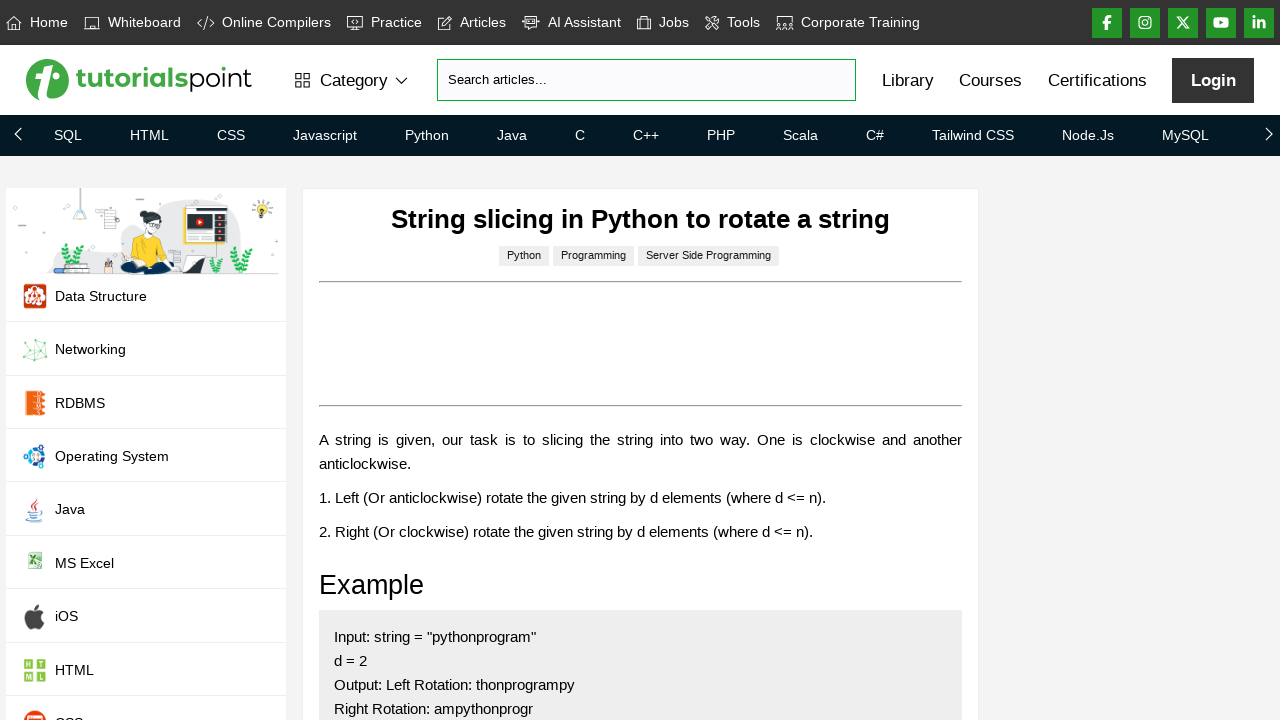

Navigated forward to next page (W3Schools)
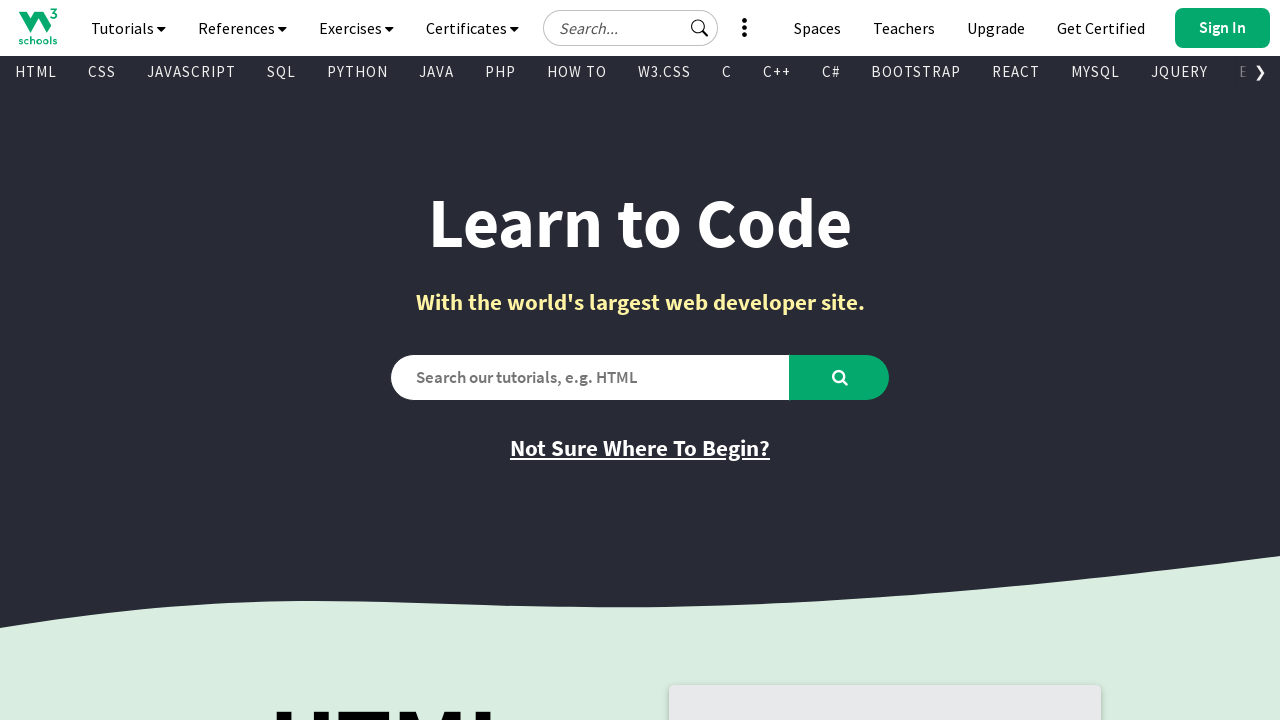

Waited for W3Schools page to load after forward navigation (domcontentloaded)
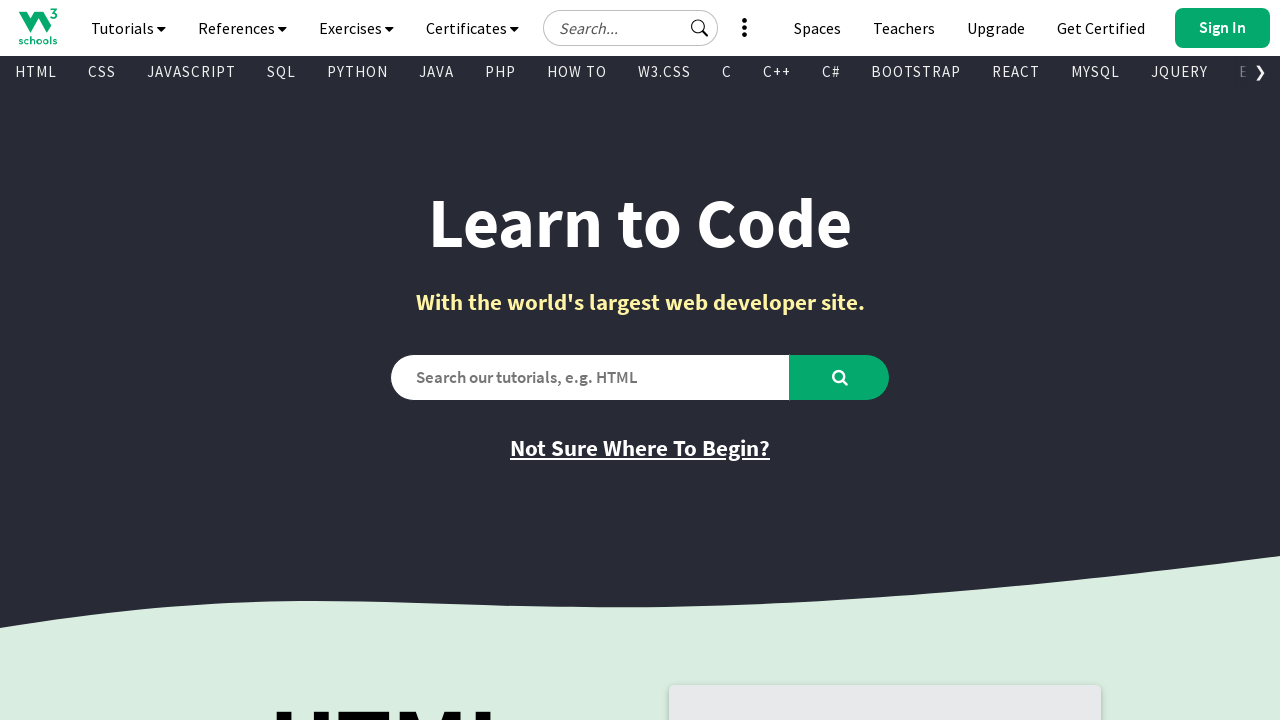

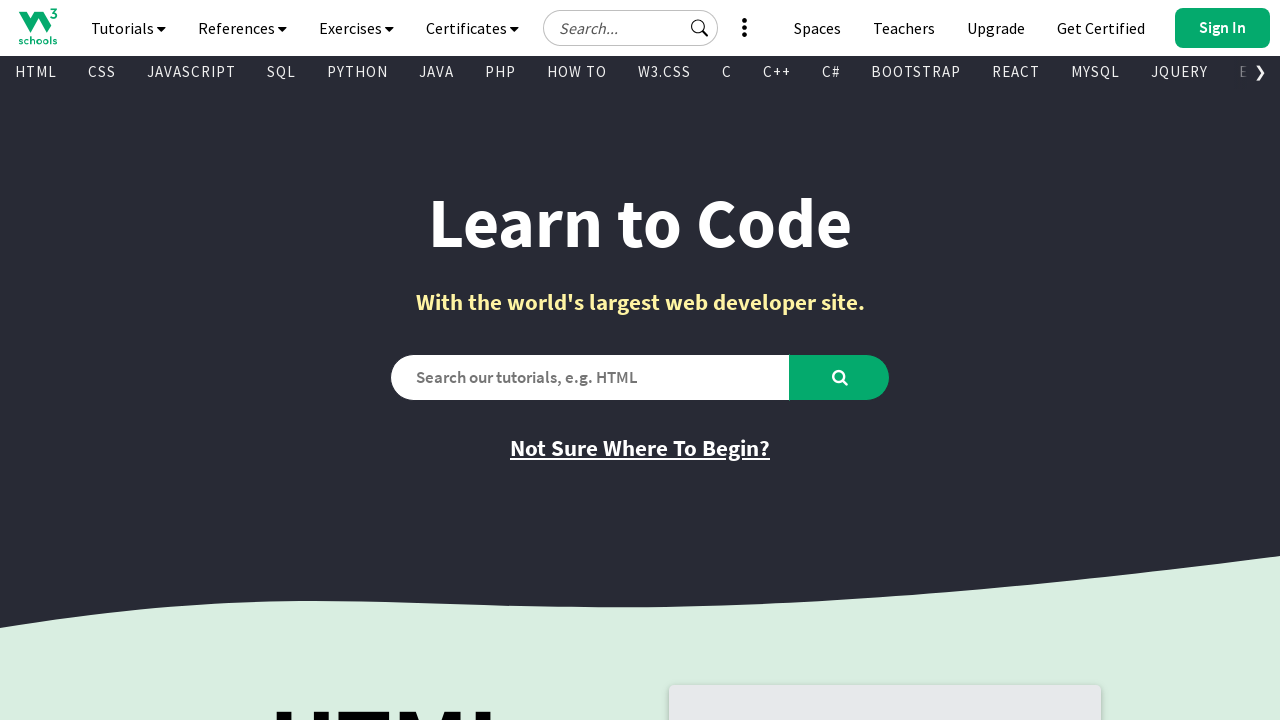